Navigates to Sina's fact-checking portal and verifies that article titles are displayed on the page

Starting URL: http://piyao.sina.cn/

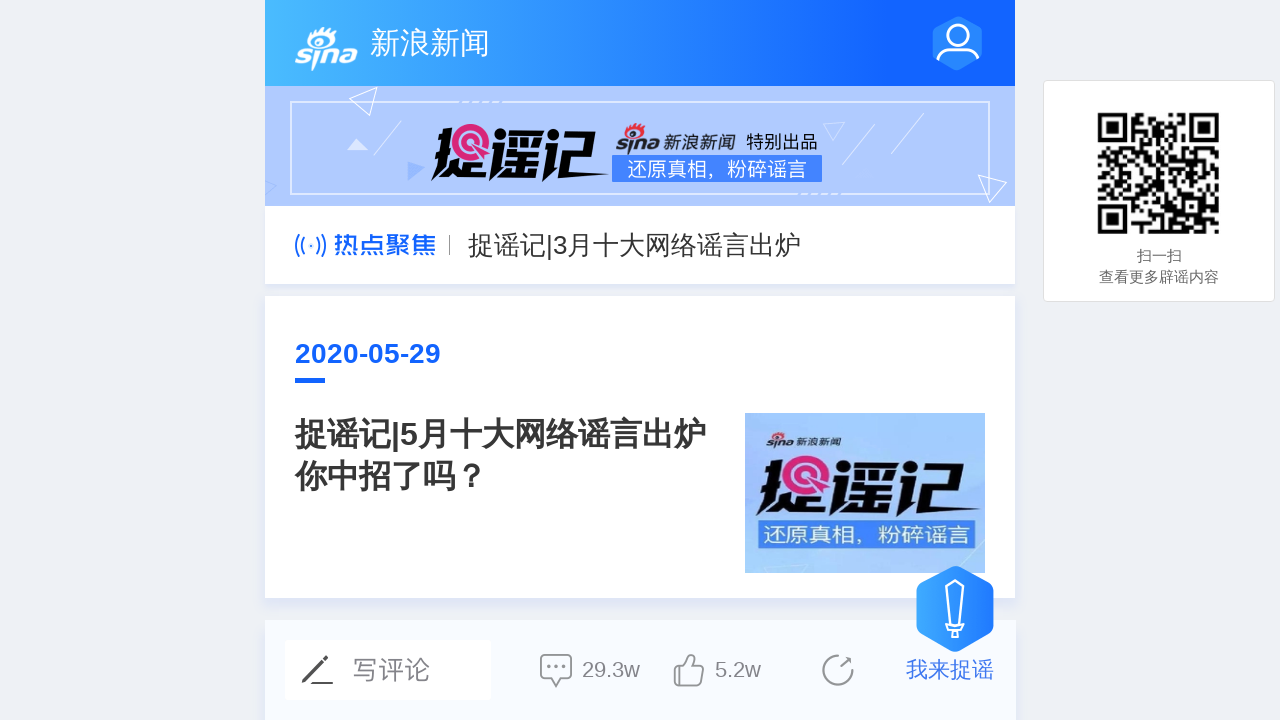

Navigated to Sina's fact-checking portal
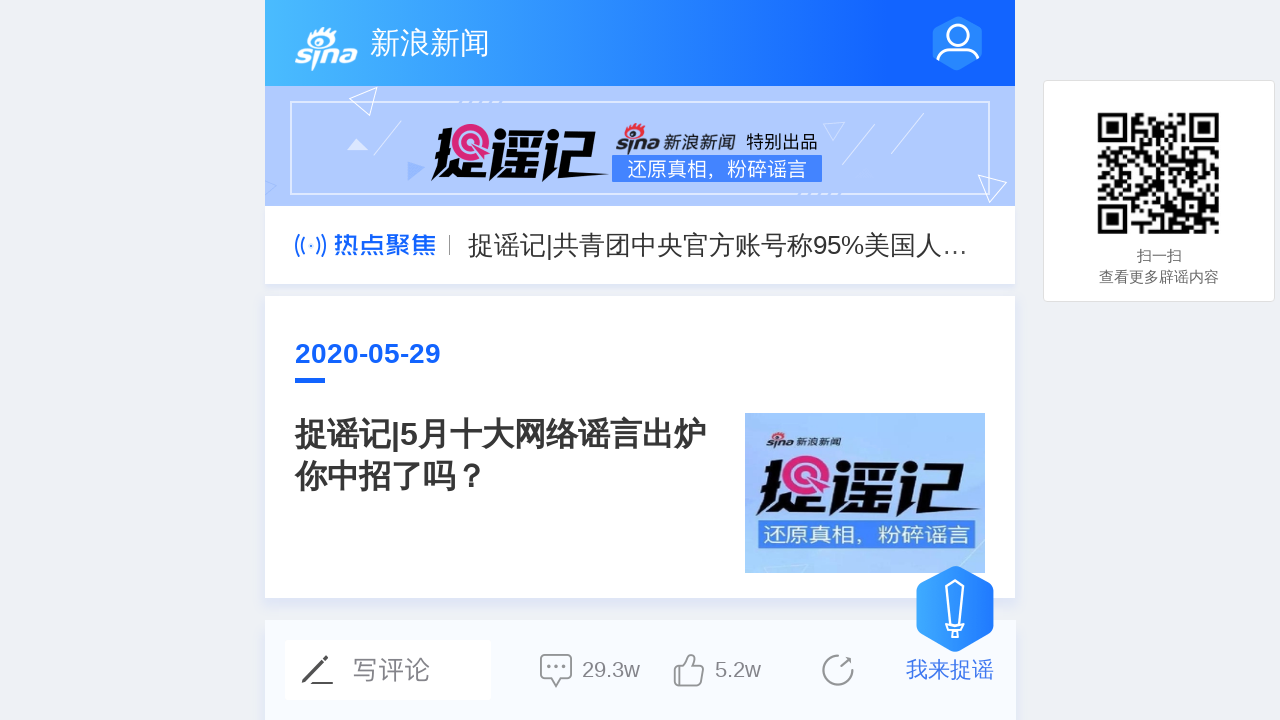

Waited for article title elements to load
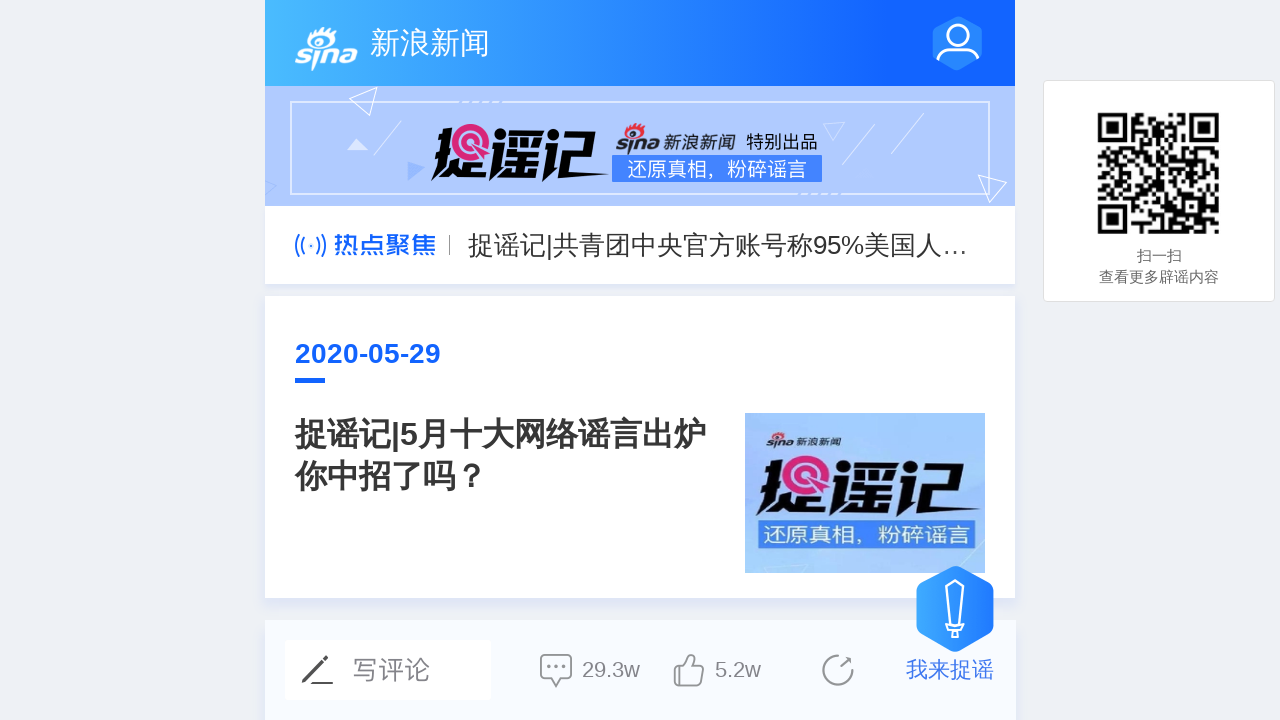

Located all article title elements on the page
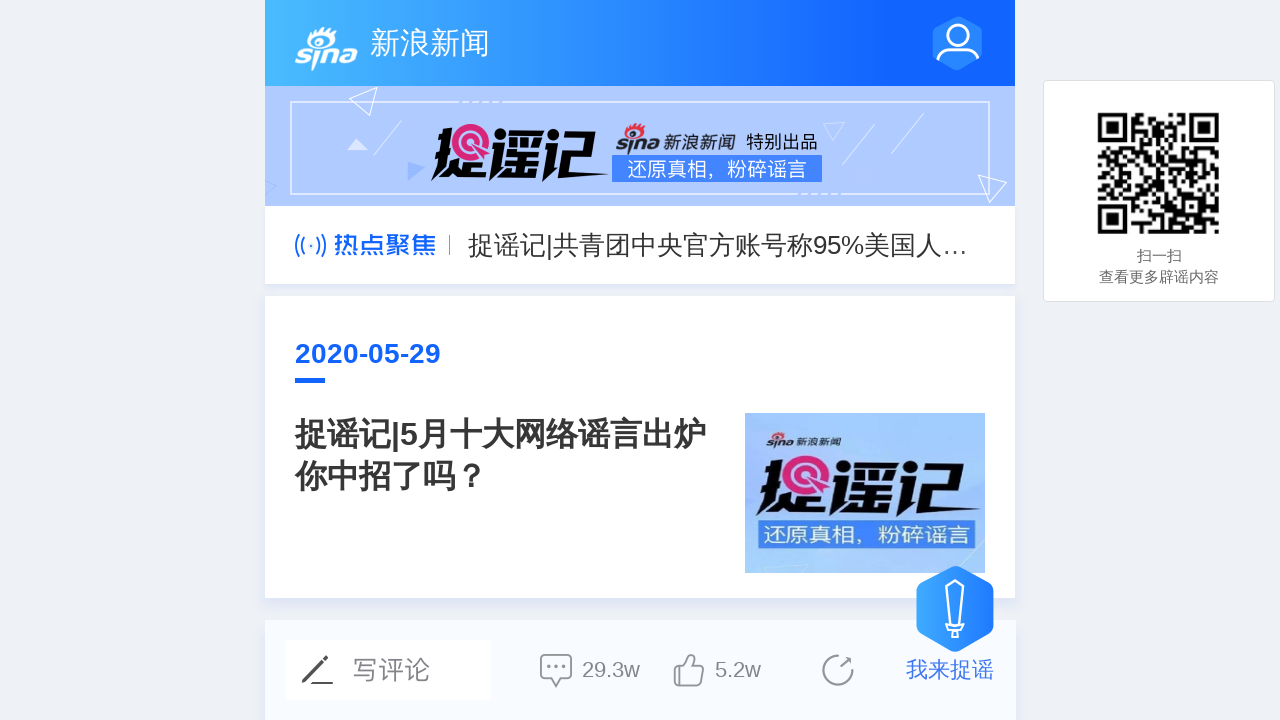

Verified that article titles are displayed on the page
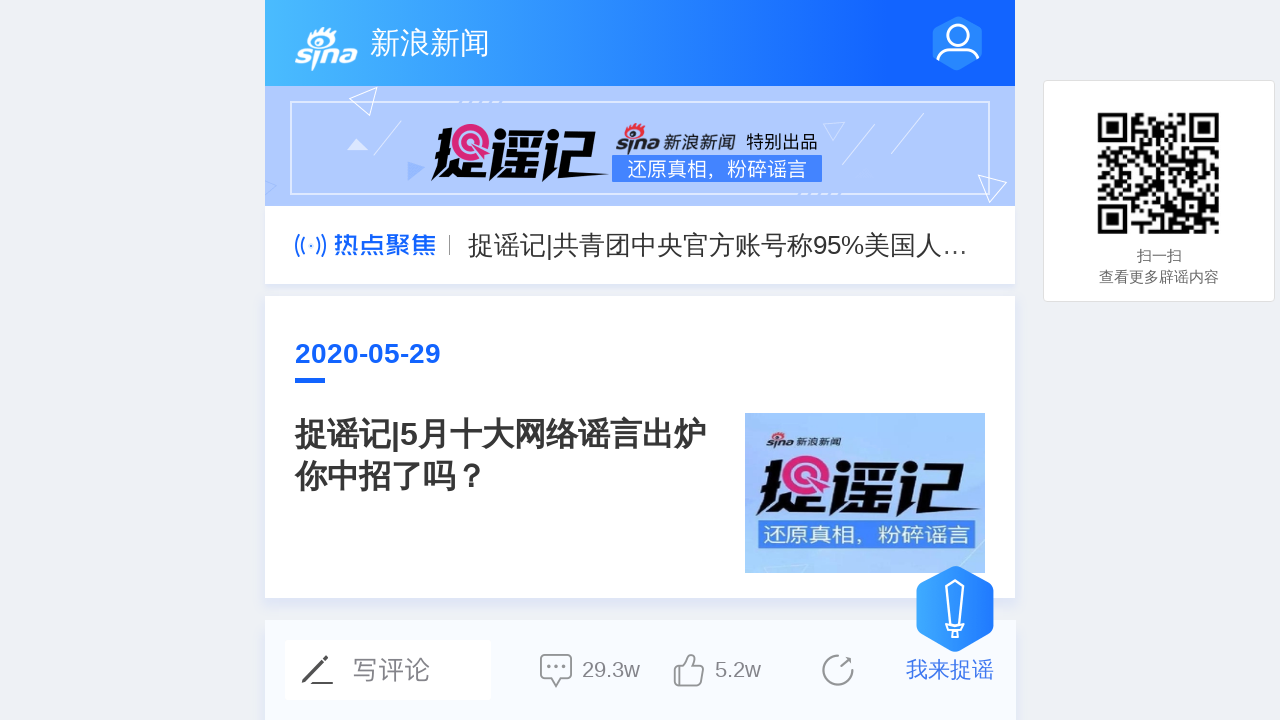

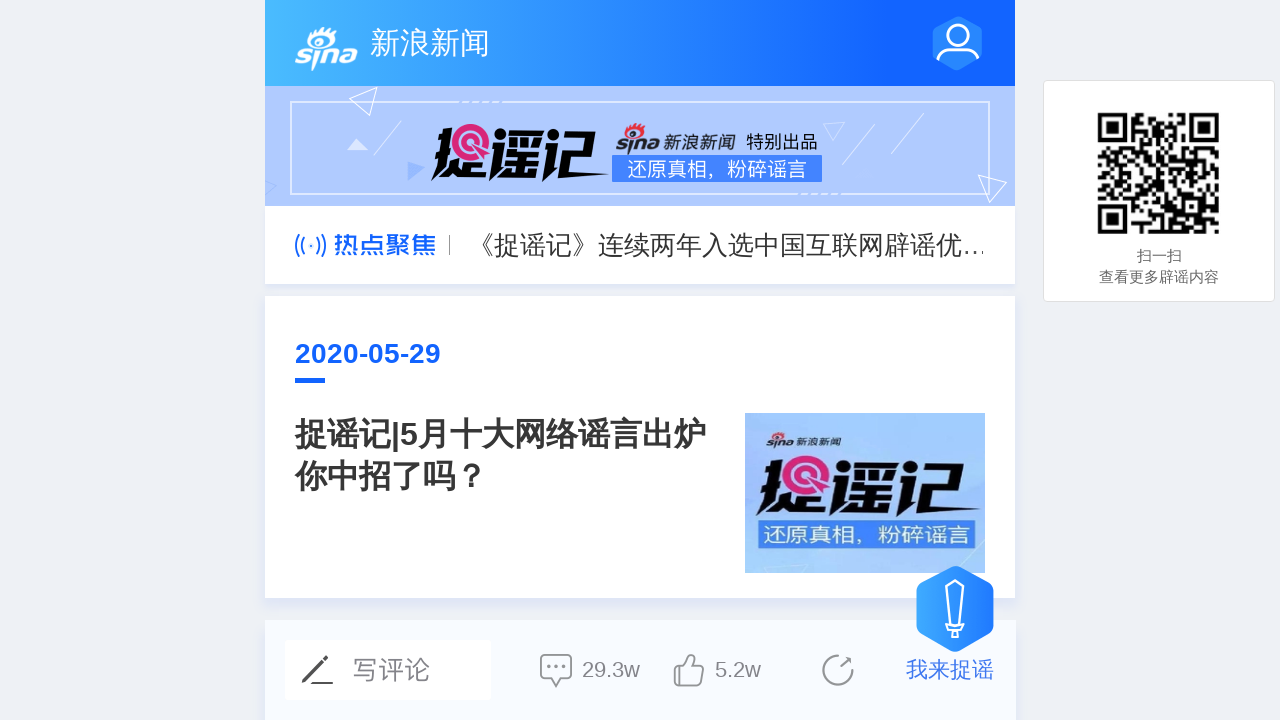